Tests adding multiple grocery items to cart, proceeding to checkout, and applying a promo code on an e-commerce practice site

Starting URL: https://rahulshettyacademy.com/seleniumPractise/#/

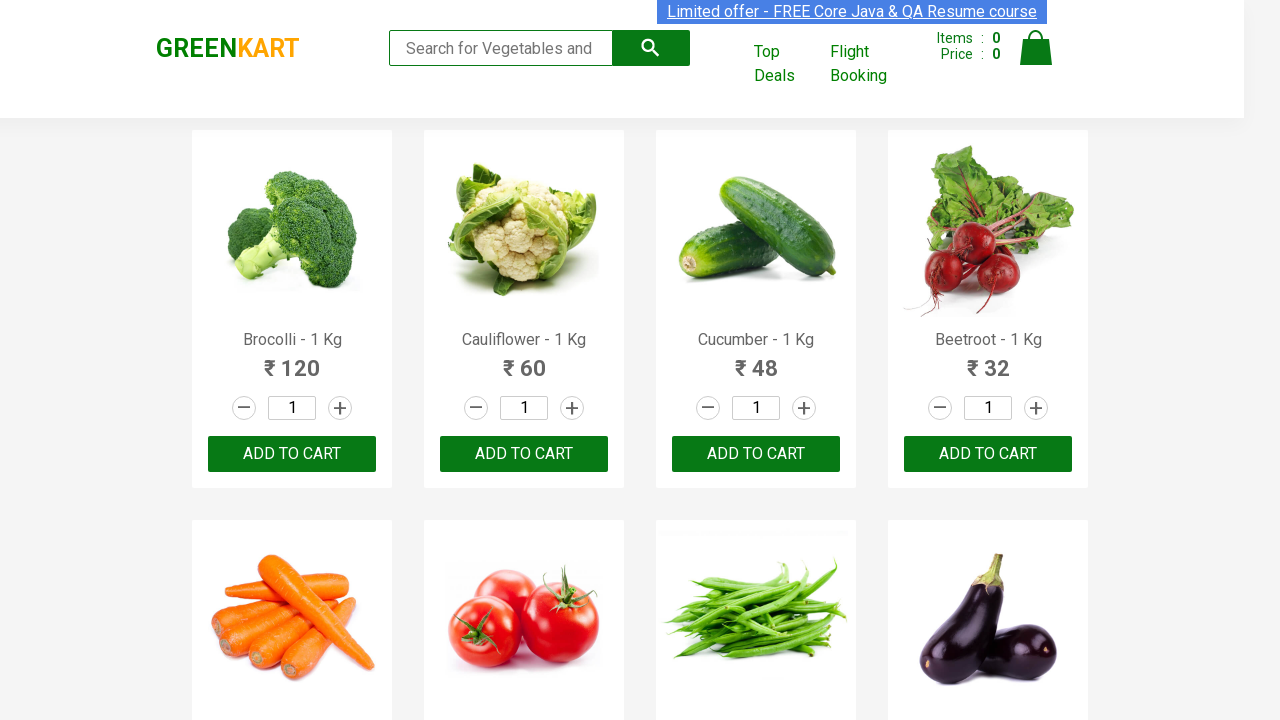

Waited for product names to load on the page
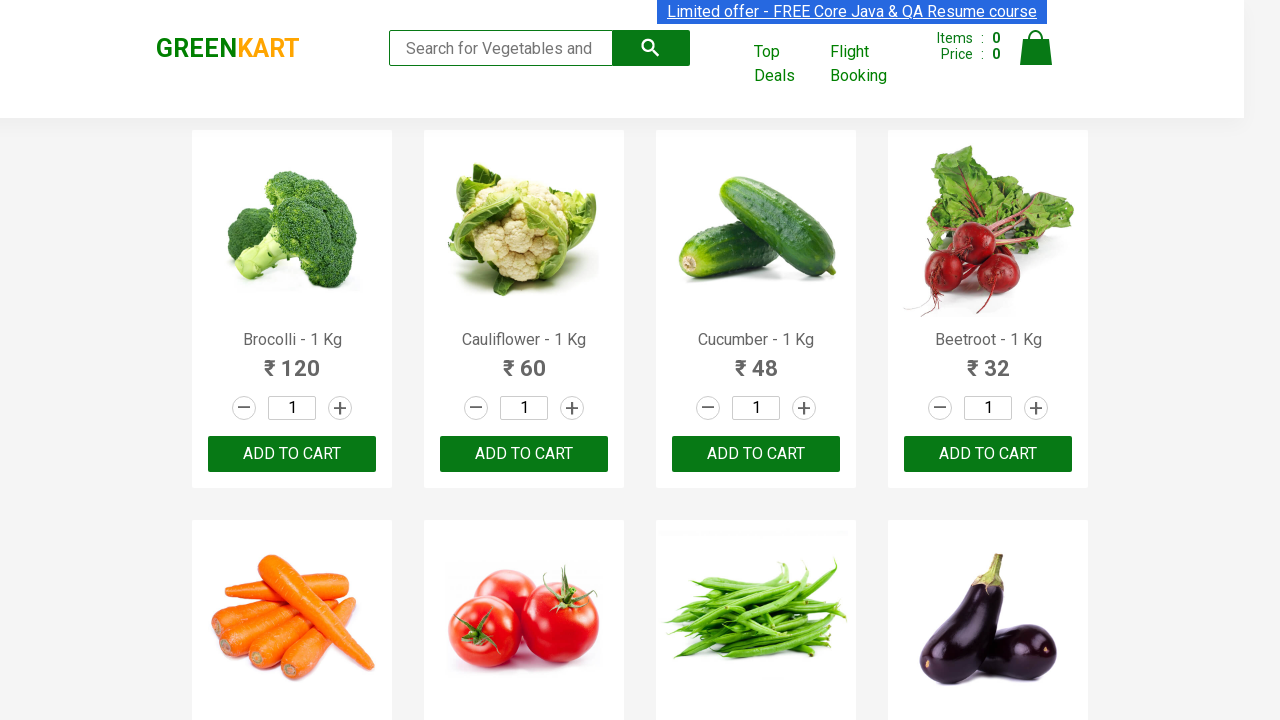

Retrieved all product names from the page
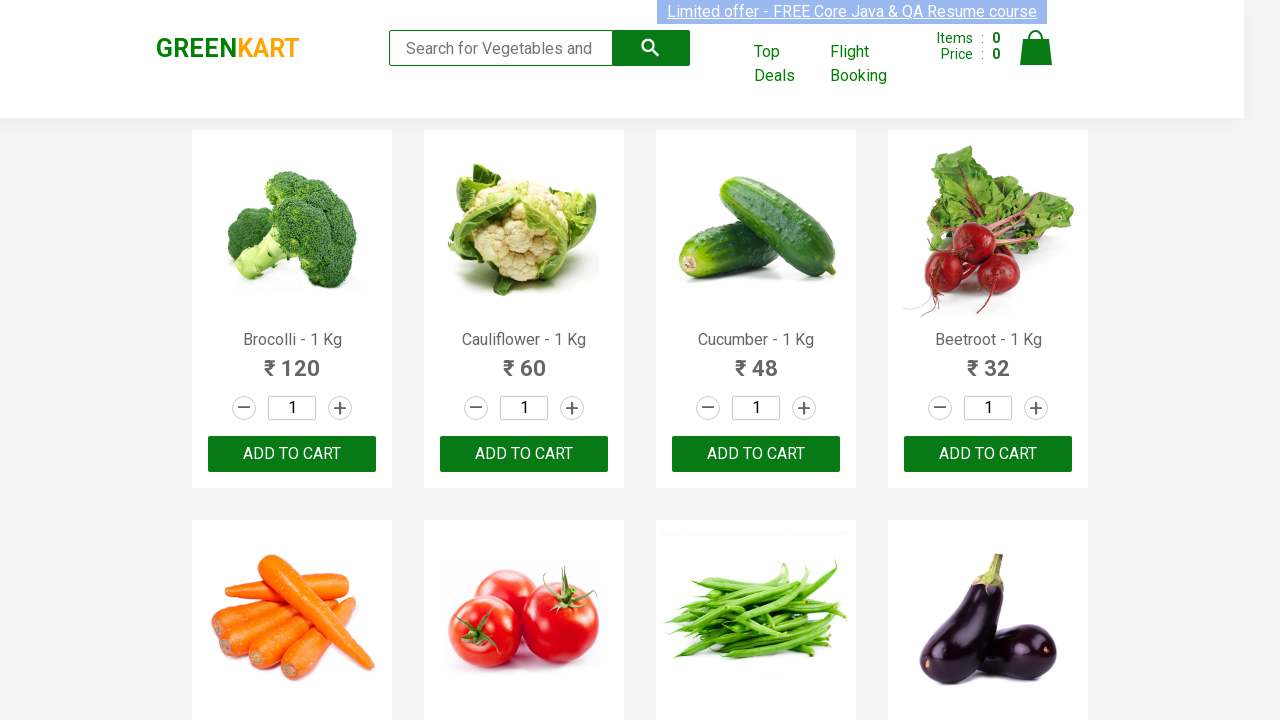

Added 'Cucumber' to cart at (756, 454) on xpath=//div[@class='product-action']/button >> nth=2
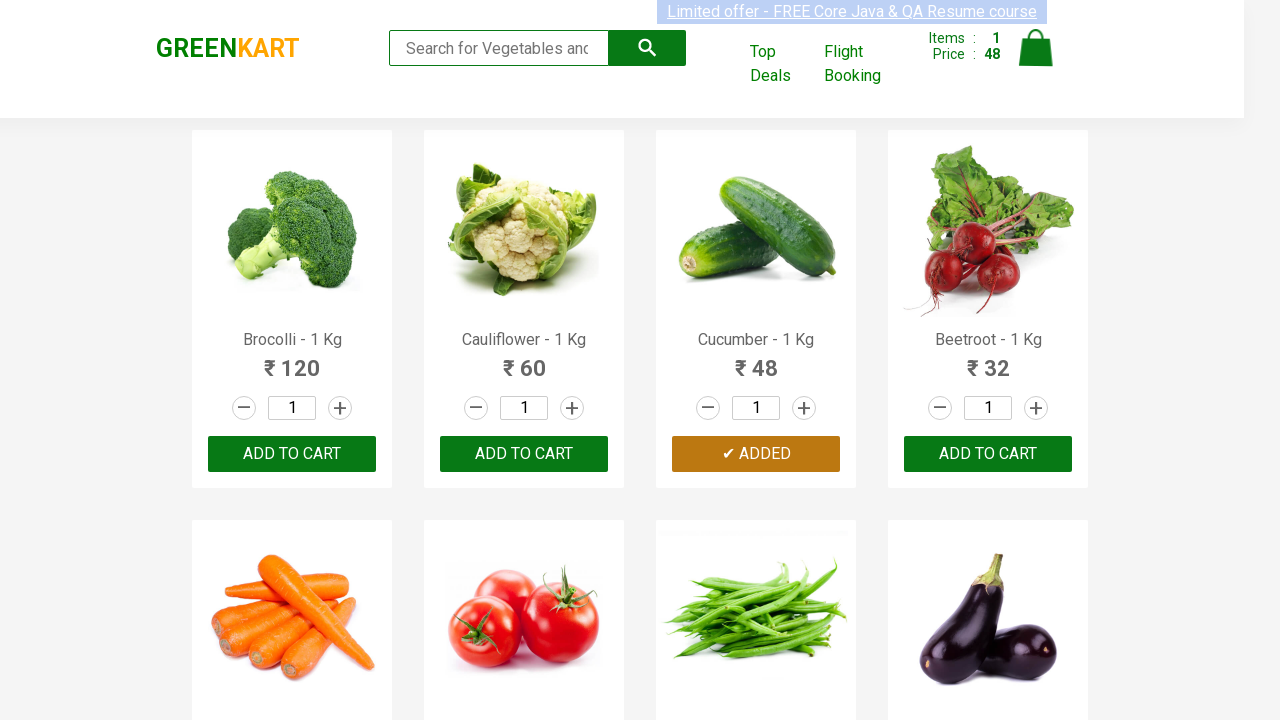

Added 'Beetroot' to cart at (988, 454) on xpath=//div[@class='product-action']/button >> nth=3
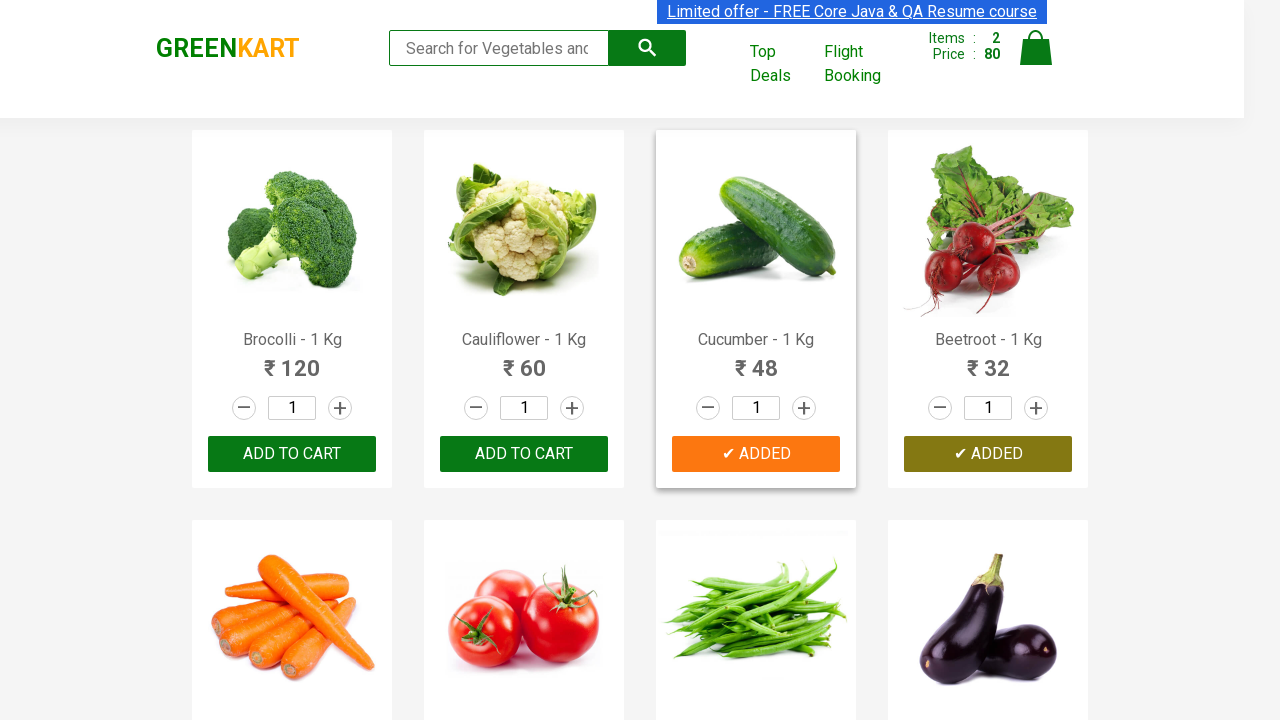

Added 'Beans' to cart at (756, 360) on xpath=//div[@class='product-action']/button >> nth=6
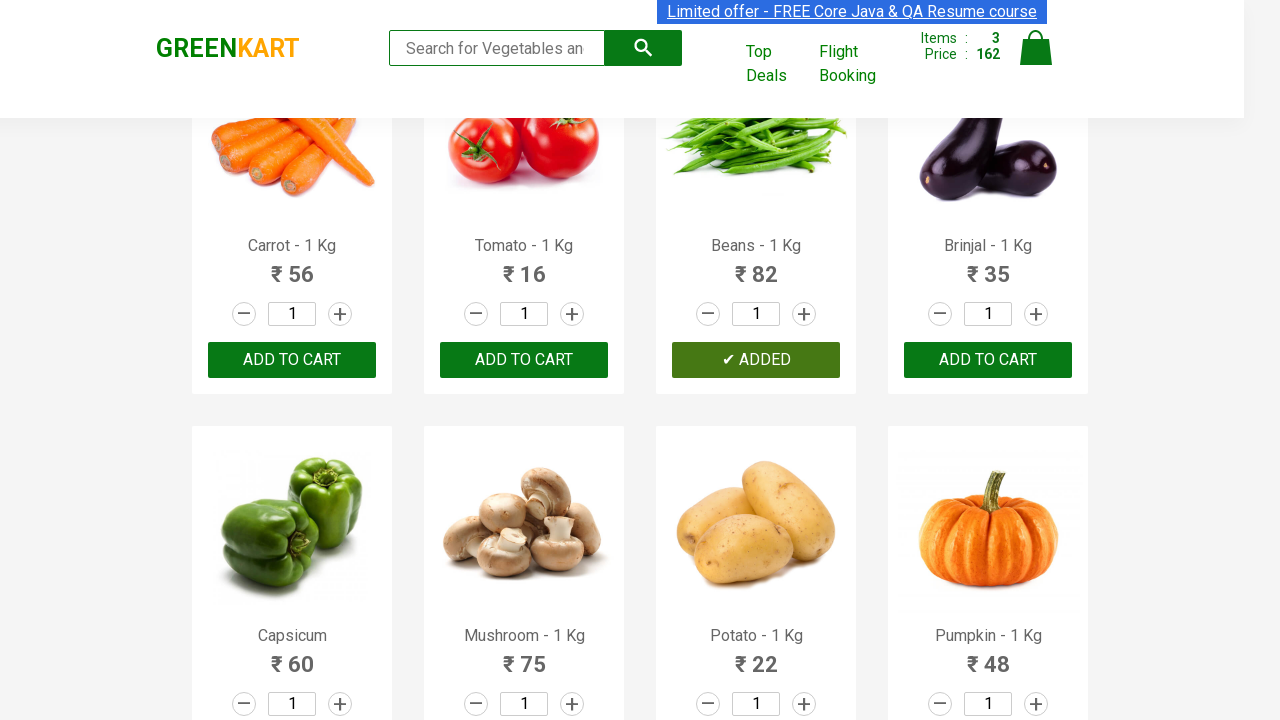

Added 'Potato' to cart at (756, 360) on xpath=//div[@class='product-action']/button >> nth=10
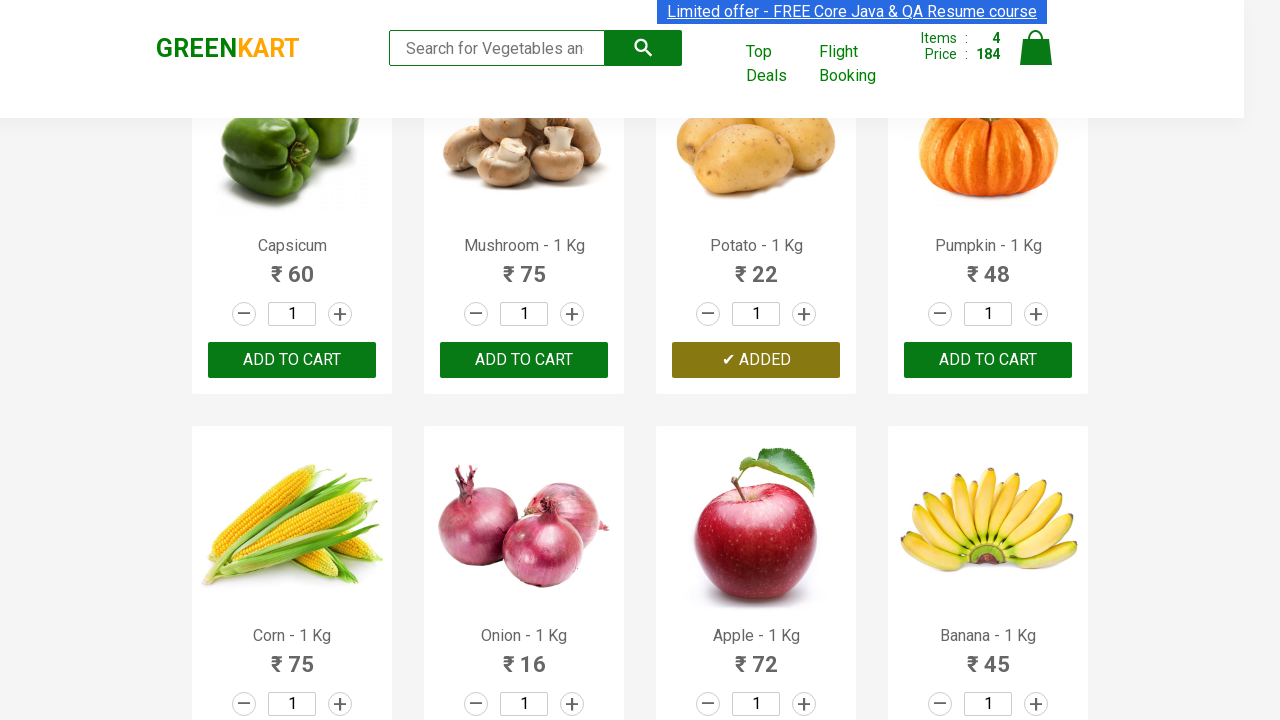

Clicked on the cart icon to view cart at (1036, 48) on [alt='Cart']
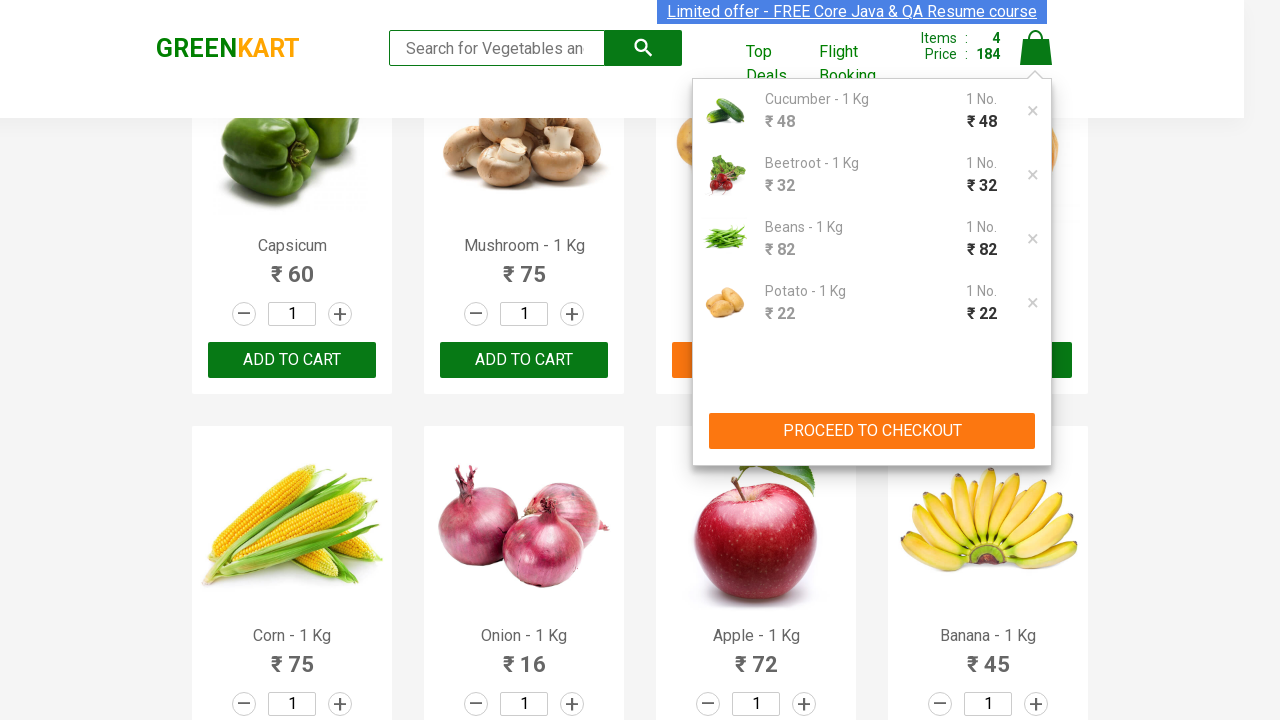

Clicked PROCEED TO CHECKOUT button at (872, 431) on xpath=//button[text()='PROCEED TO CHECKOUT']
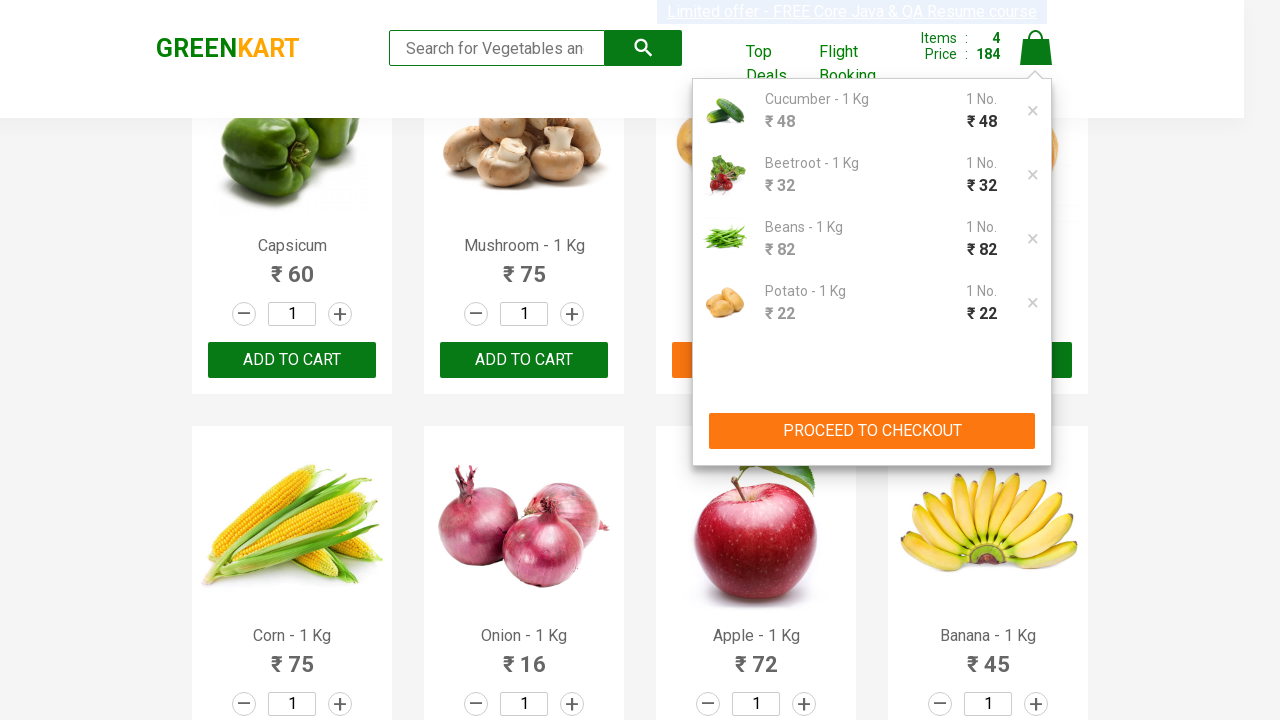

Entered promo code 'rahulshettyacademy' in the promo code field on .promoCode
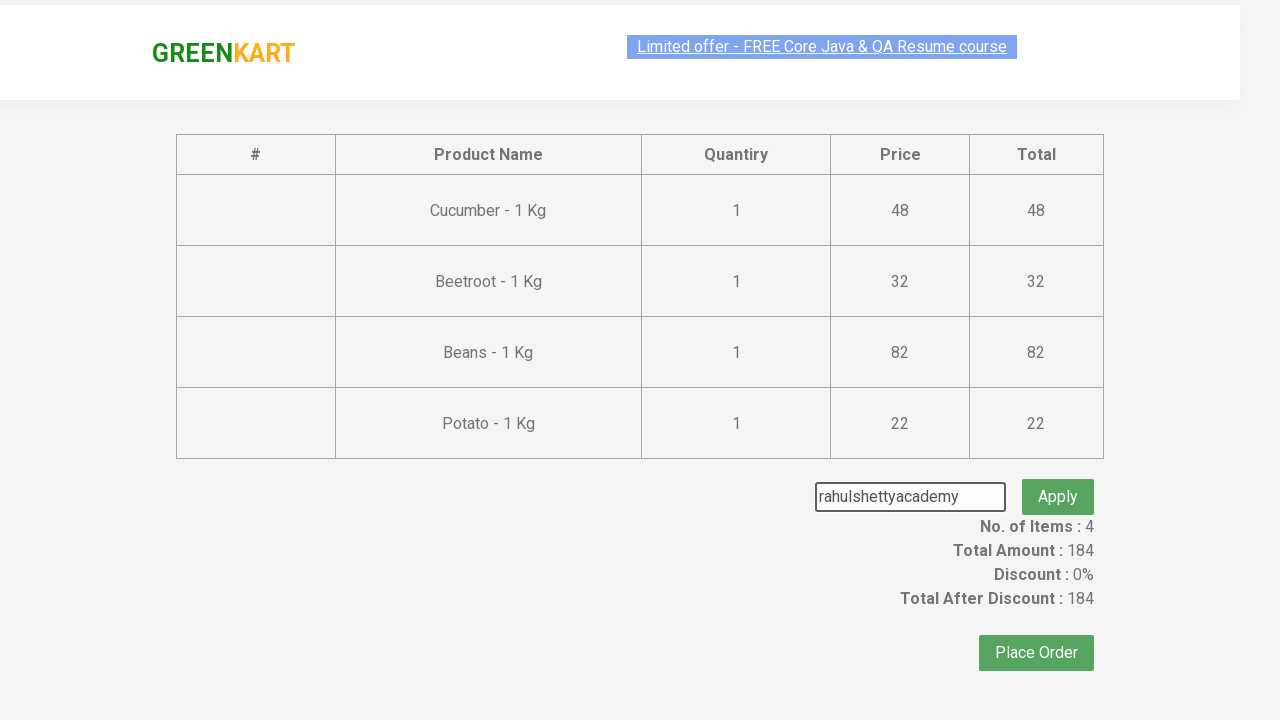

Clicked apply promo code button at (1058, 477) on button.promoBtn
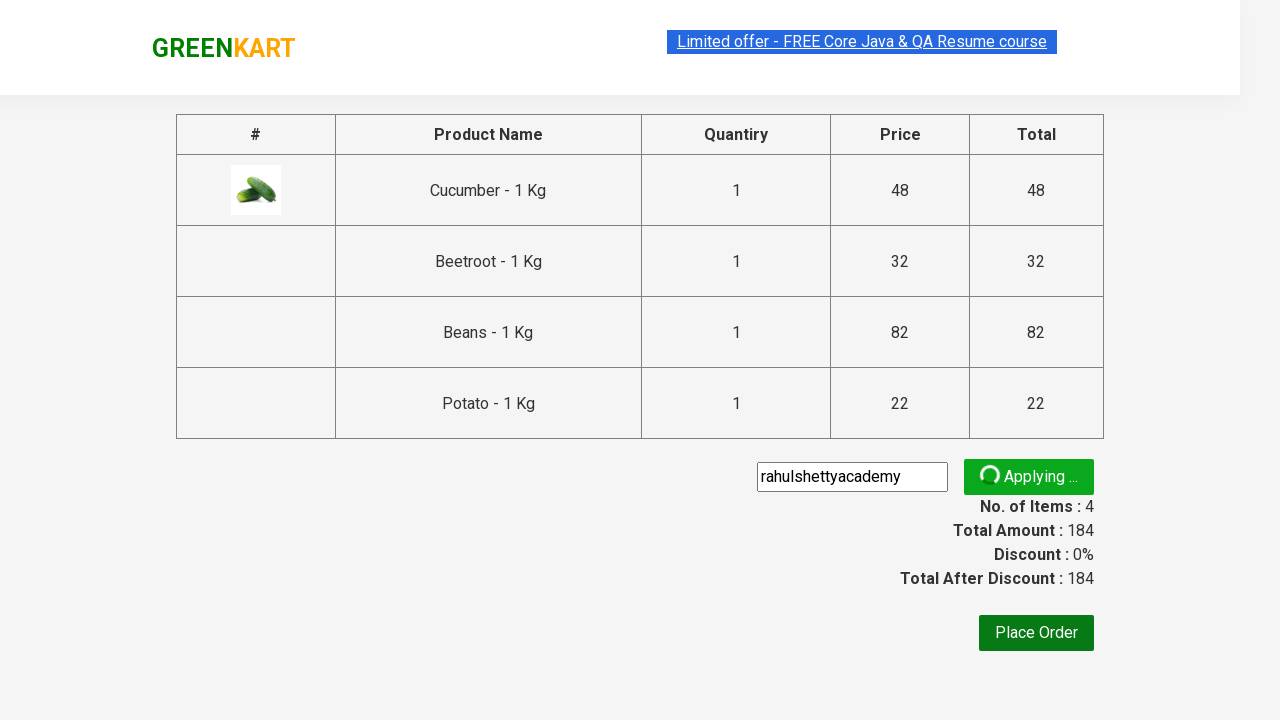

Promo code was successfully applied and discount info is displayed
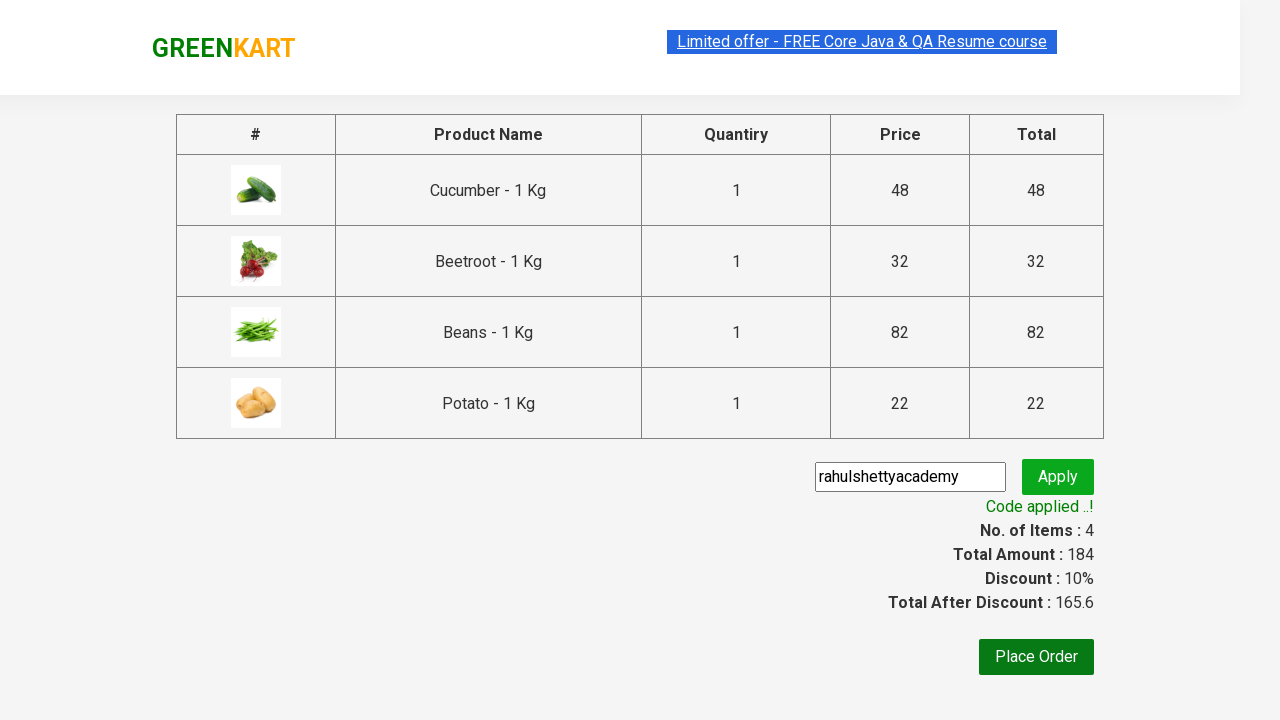

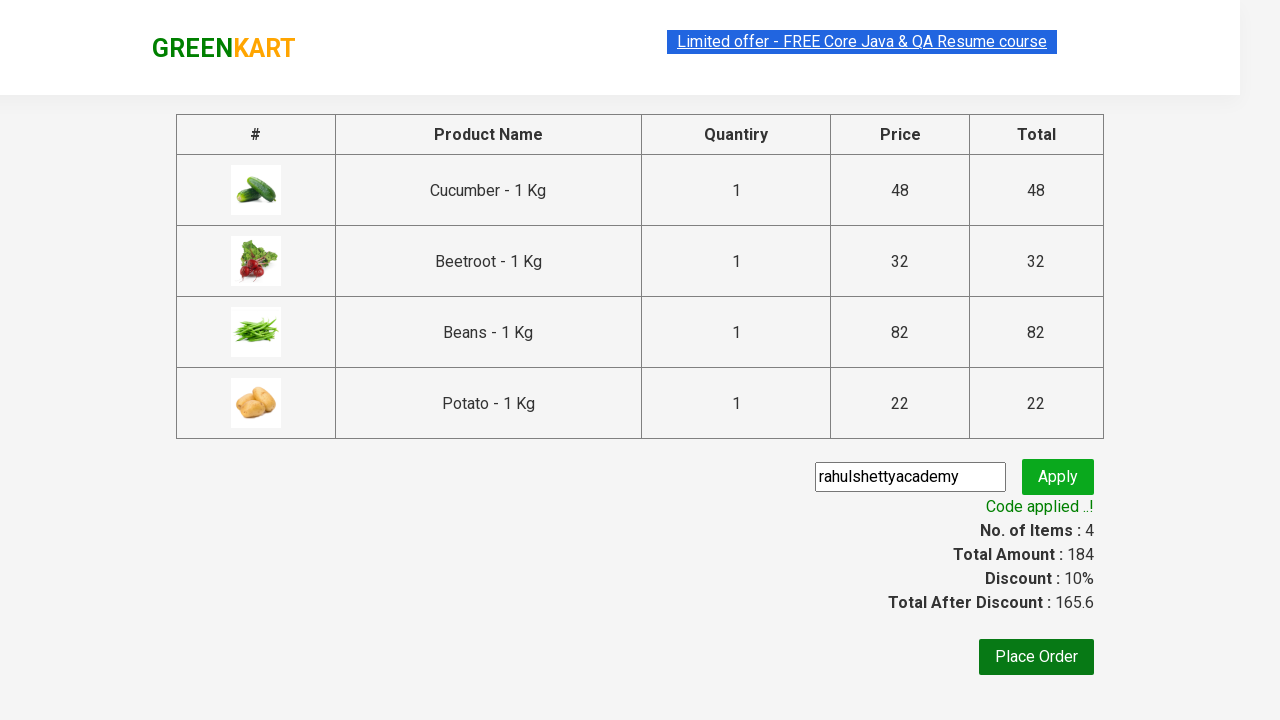